Tests infinite scroll functionality by navigating to the infinite scroll page, scrolling multiple times, and verifying that more paragraphs load with each scroll

Starting URL: https://bonigarcia.dev/selenium-webdriver-java/

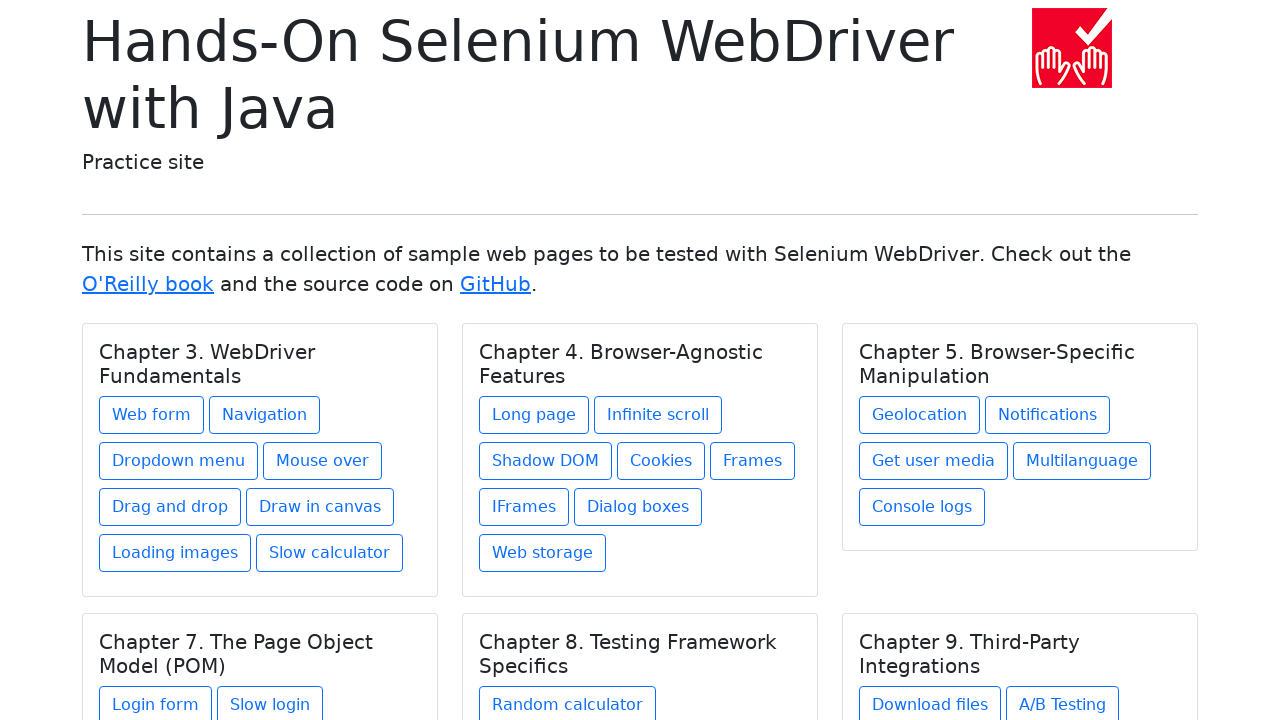

Clicked on infinite scroll link at (658, 415) on a[href^='infinite-scroll']
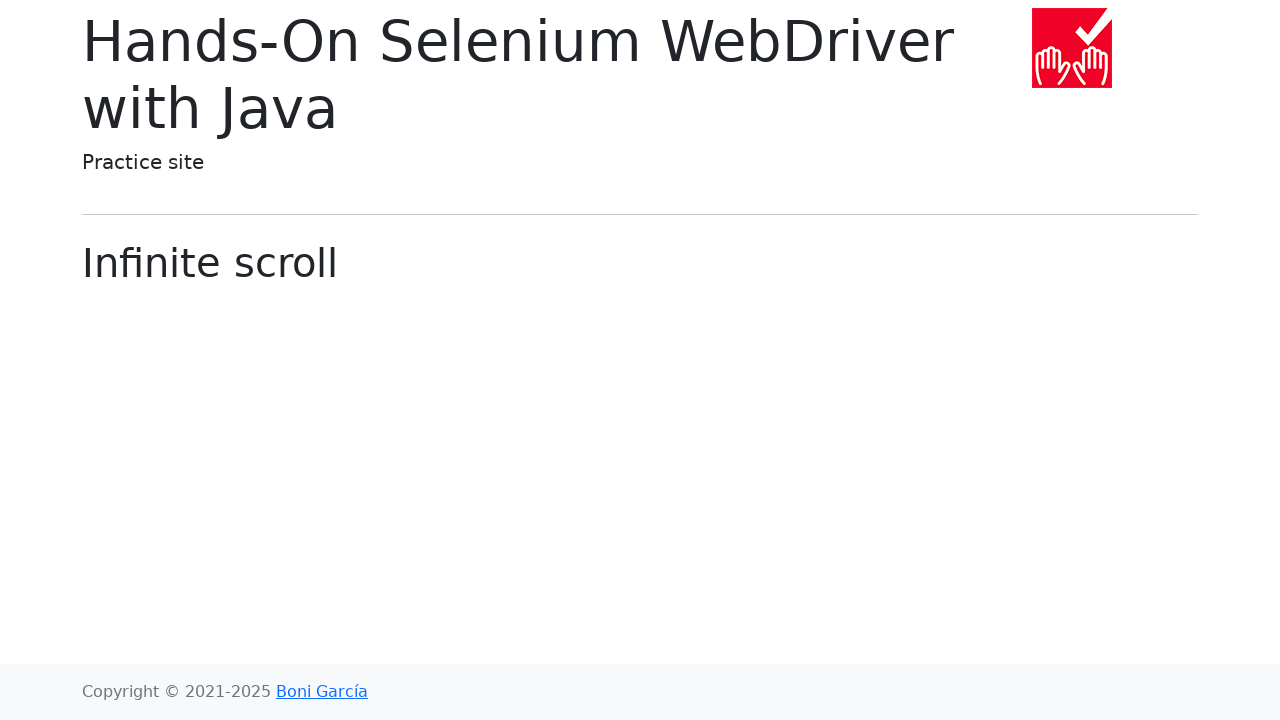

First paragraph loaded
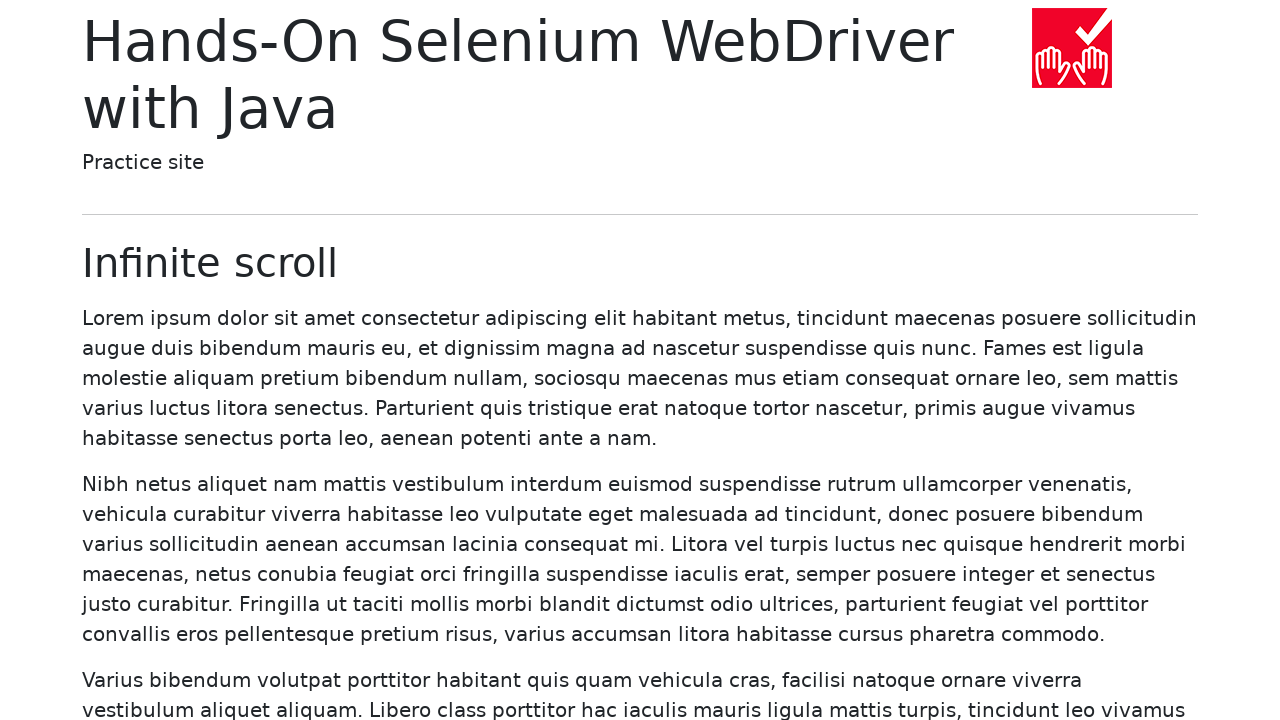

Retrieved initial paragraph count: 20
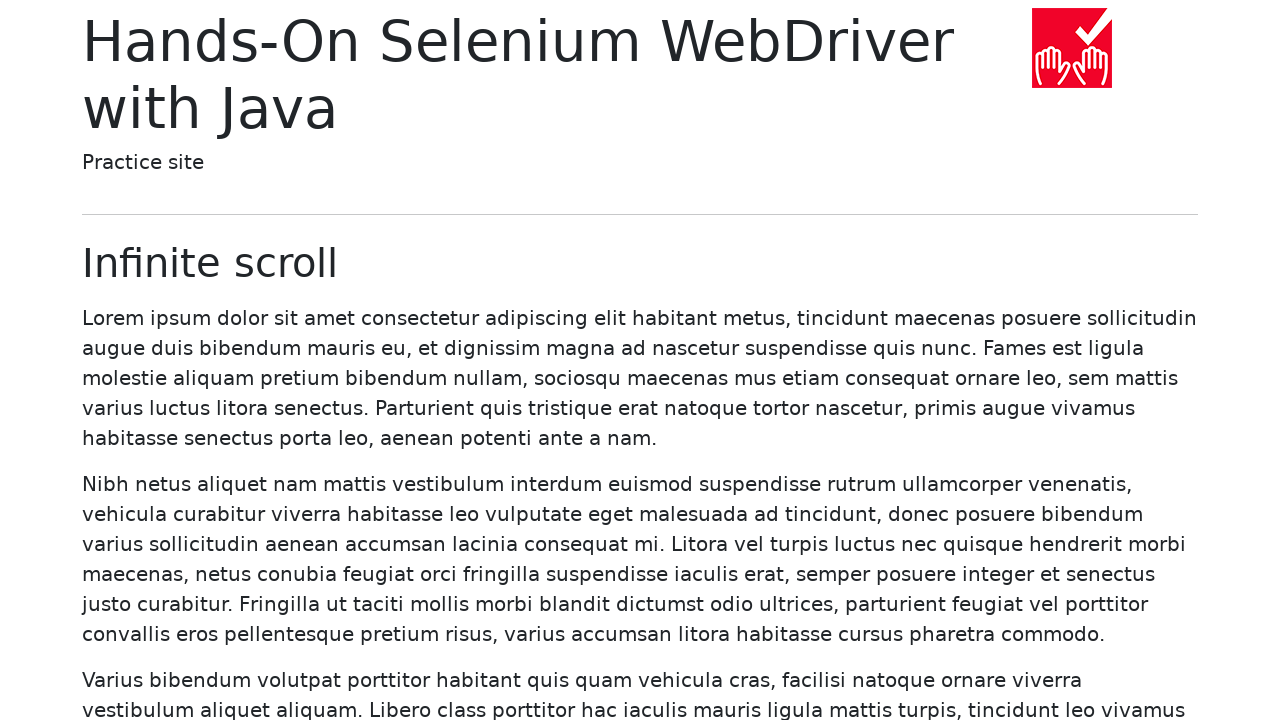

Scrolled to last paragraph
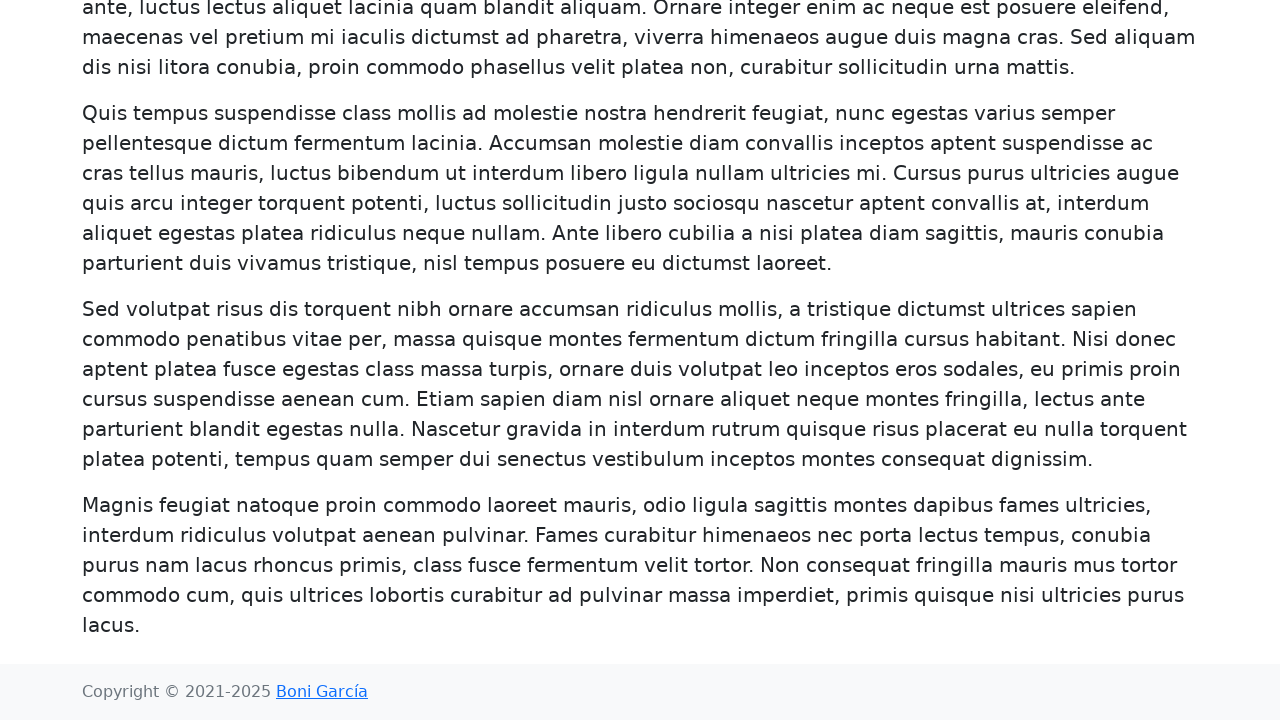

Waited 1 second for content to load
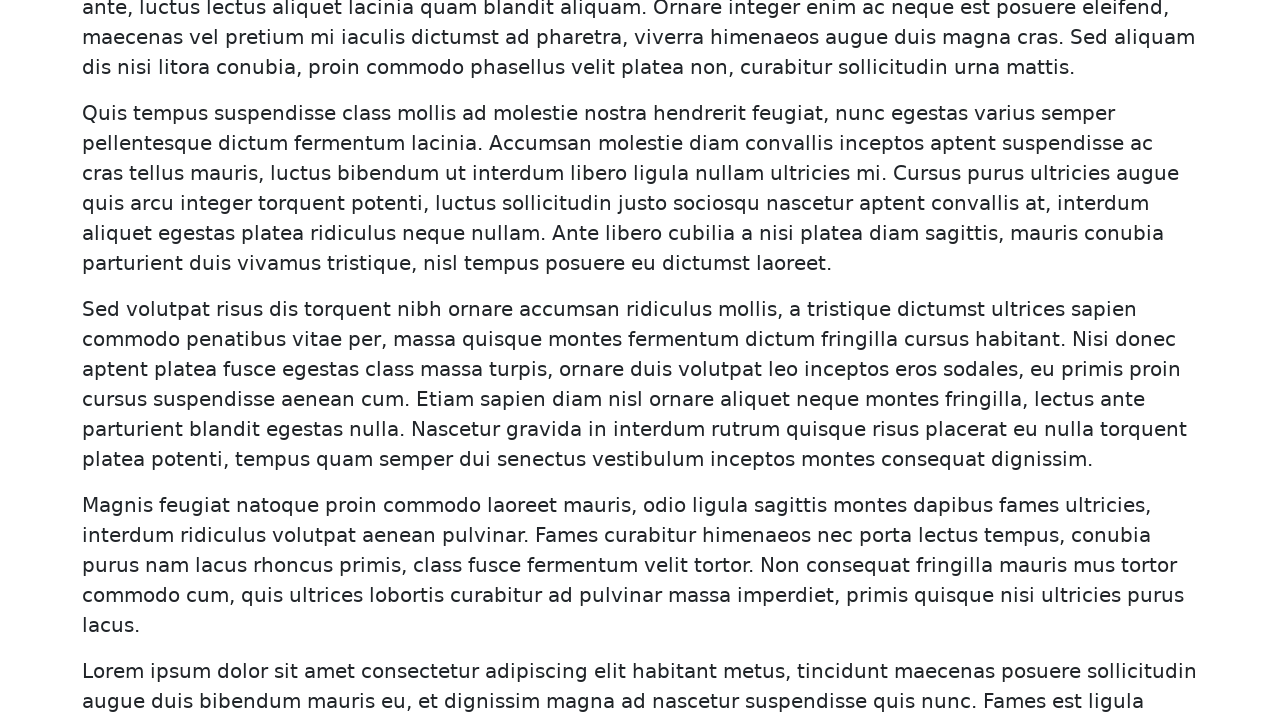

More paragraphs loaded after first scroll
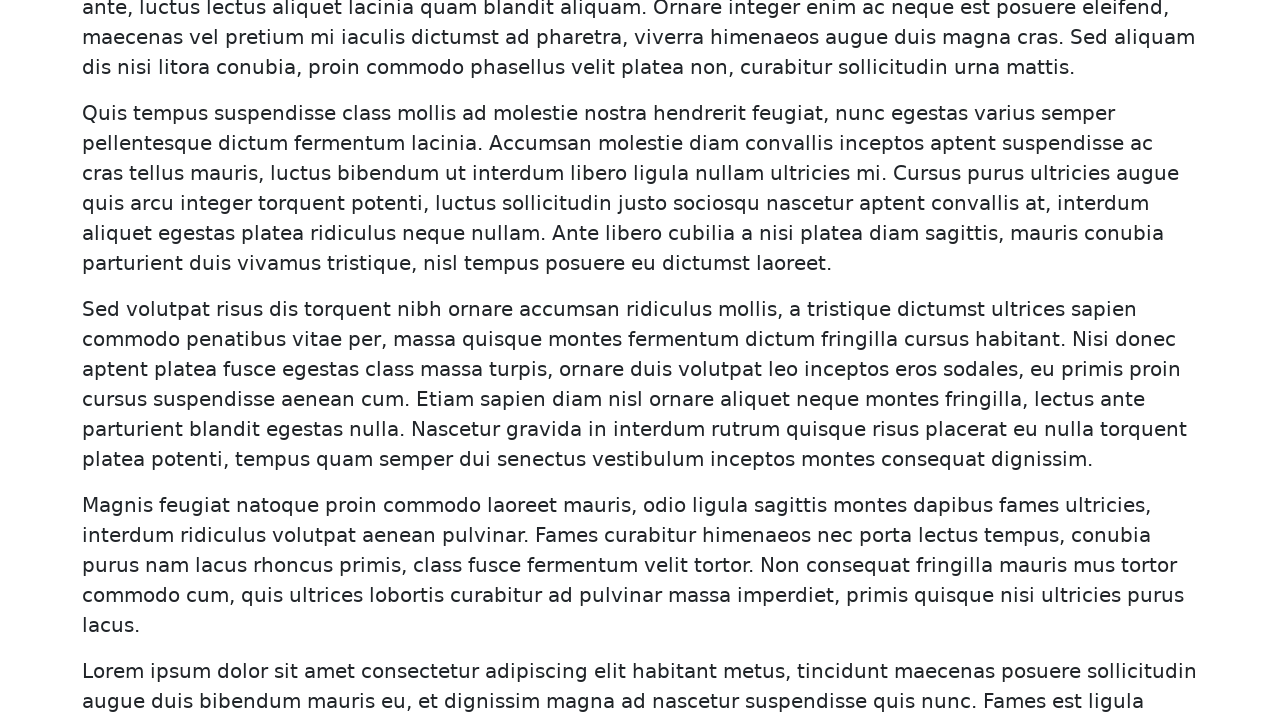

Counted paragraphs after first scroll: 40
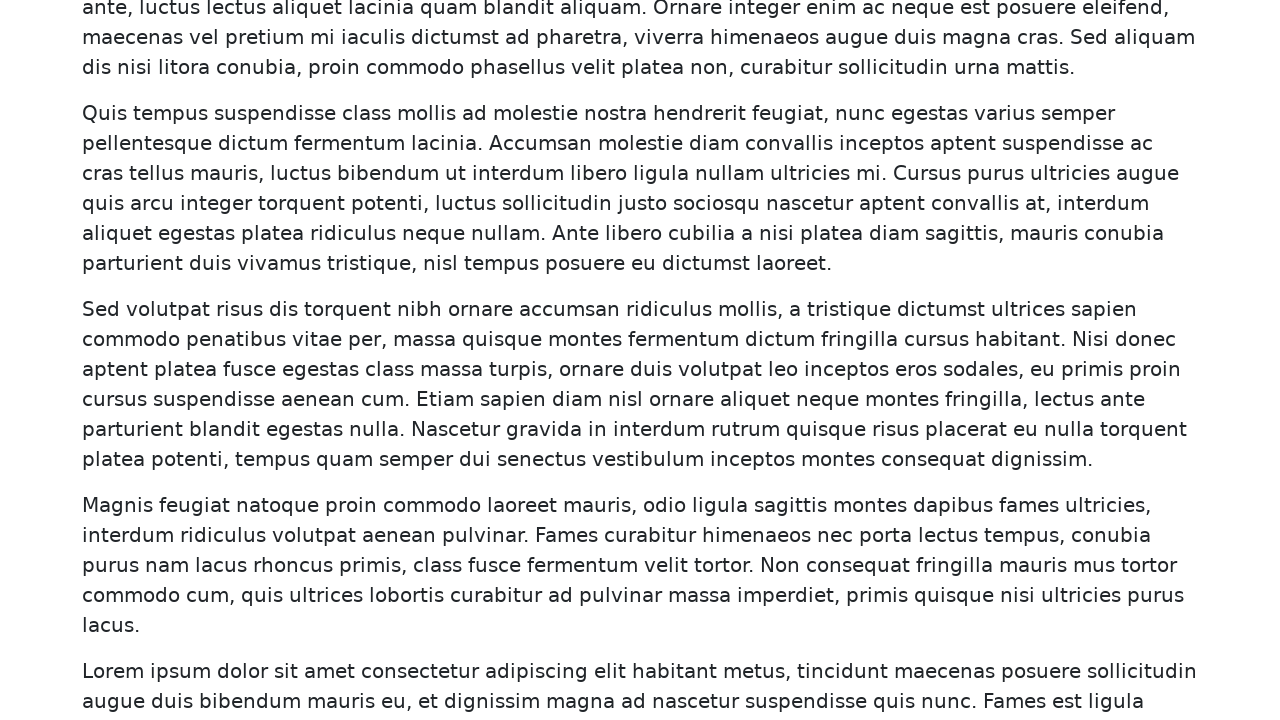

Scrolled to last paragraph for second time
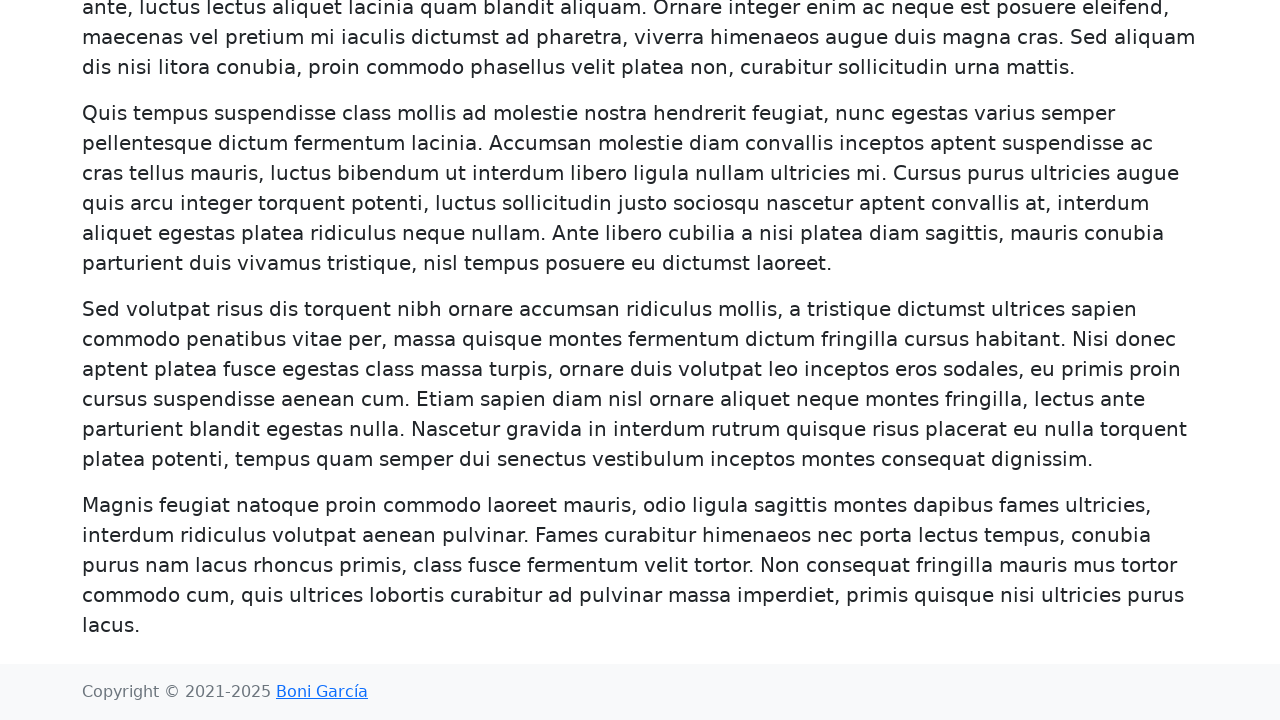

More paragraphs loaded after second scroll
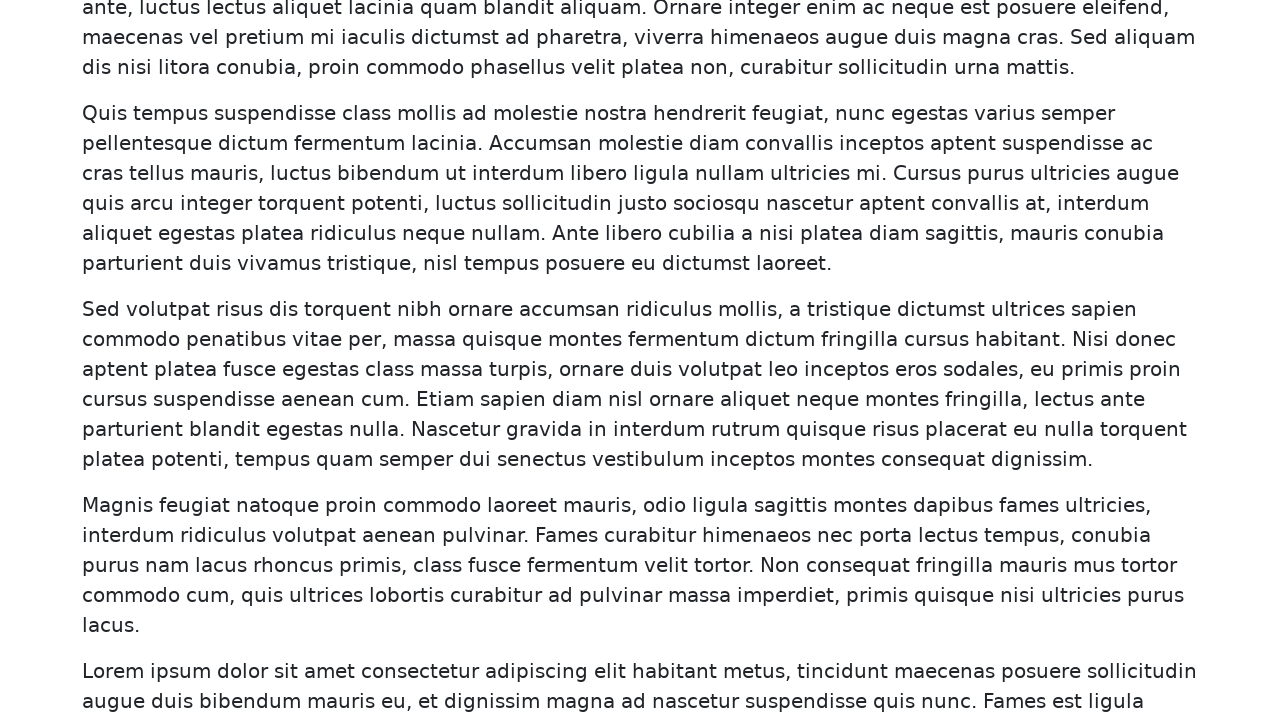

Counted paragraphs after second scroll: 60
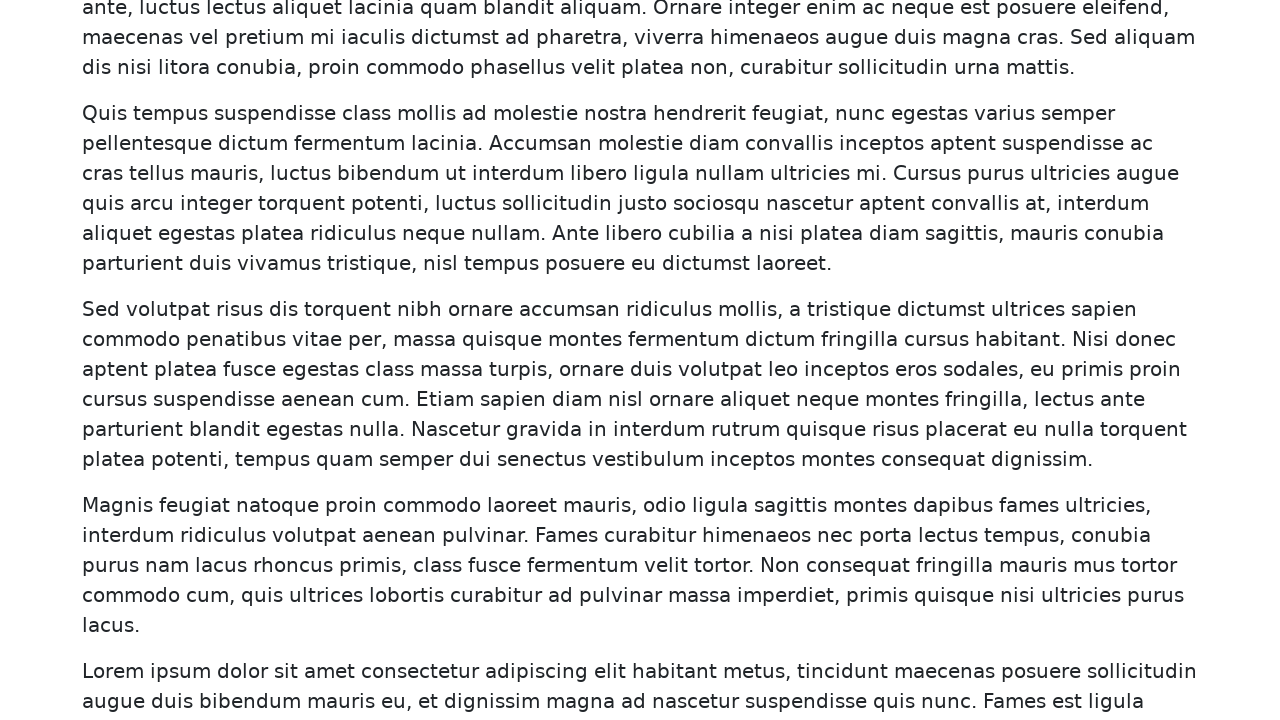

Scrolled to last paragraph for third time
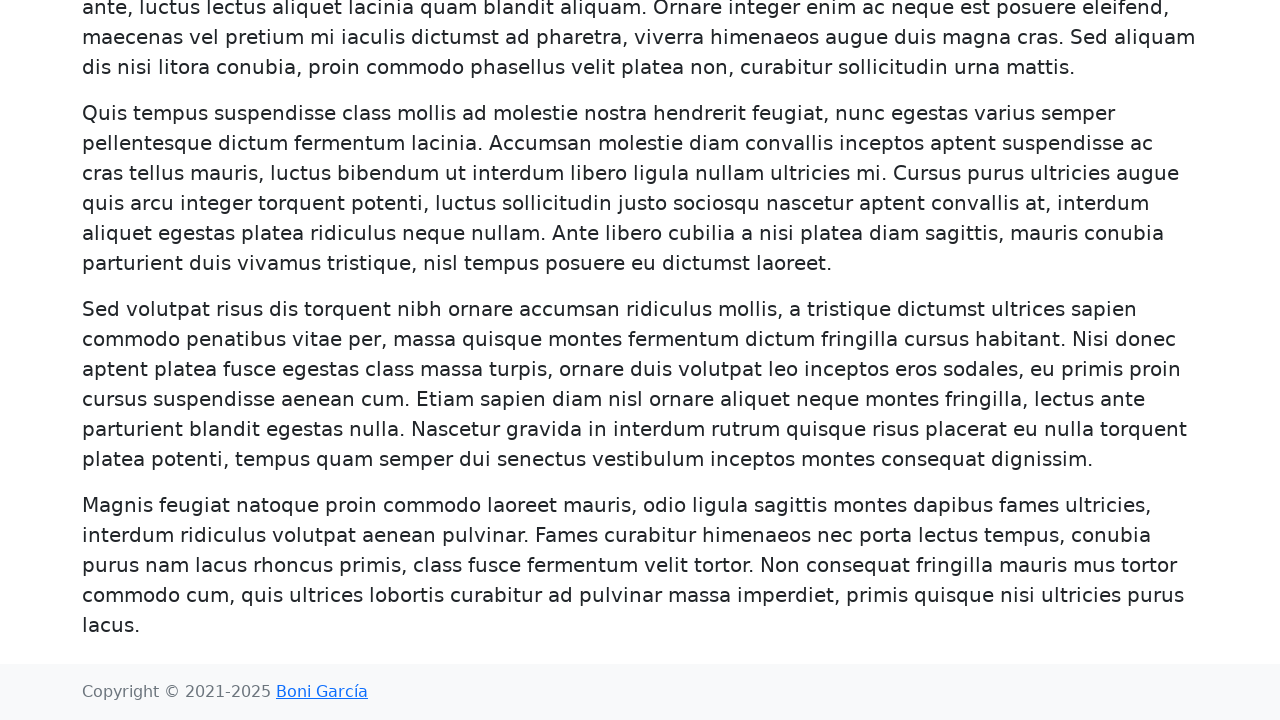

More paragraphs loaded after third scroll
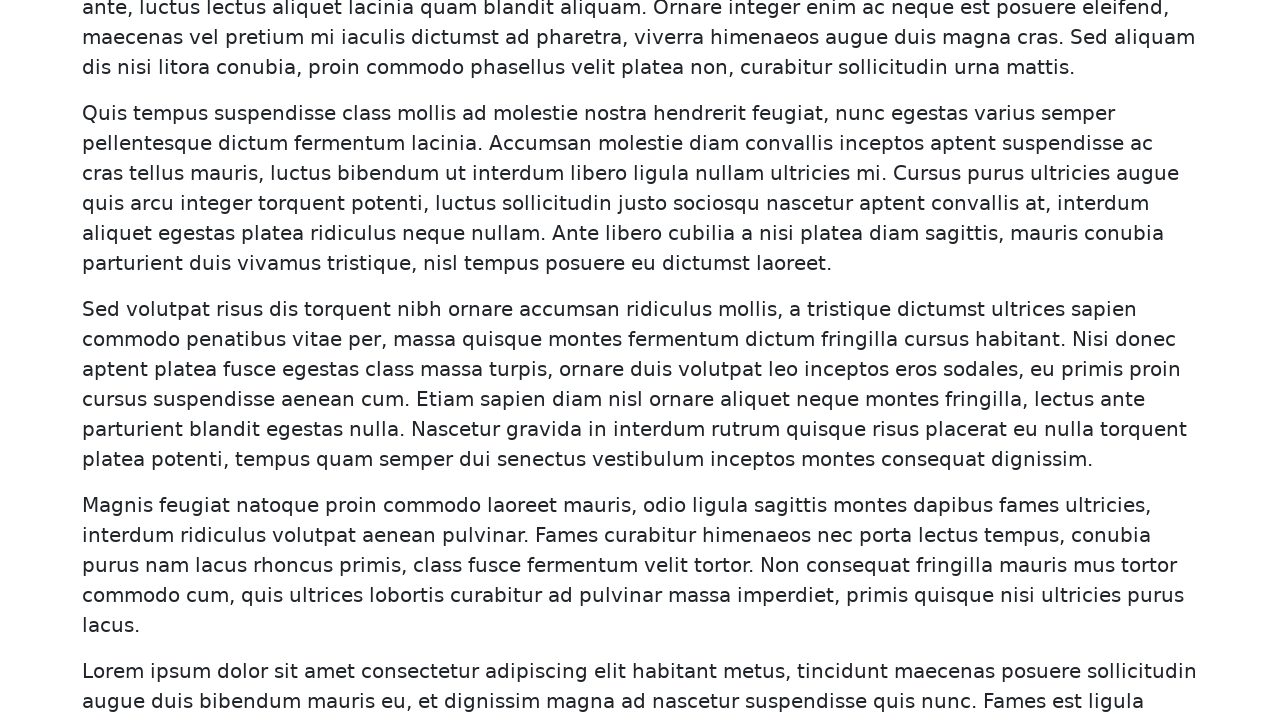

Verified paragraph count increased from 20 to 40 after first scroll
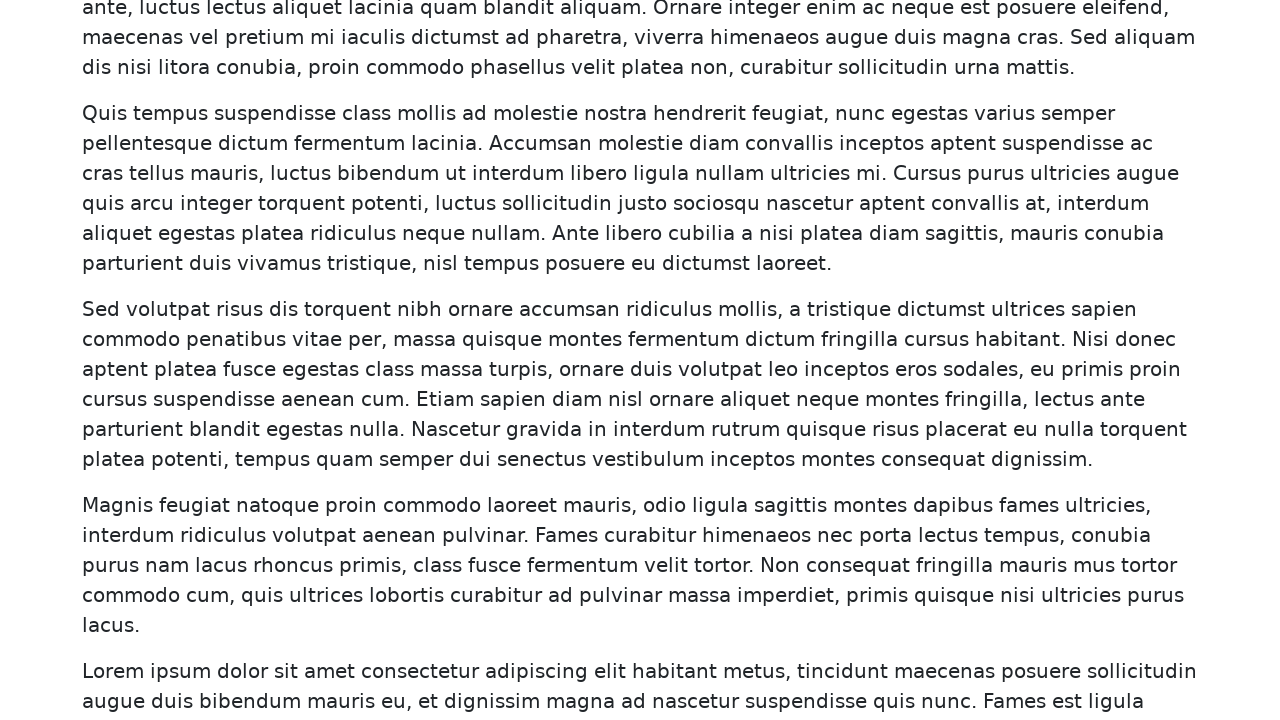

Verified paragraph count increased from 40 to 60 after second scroll
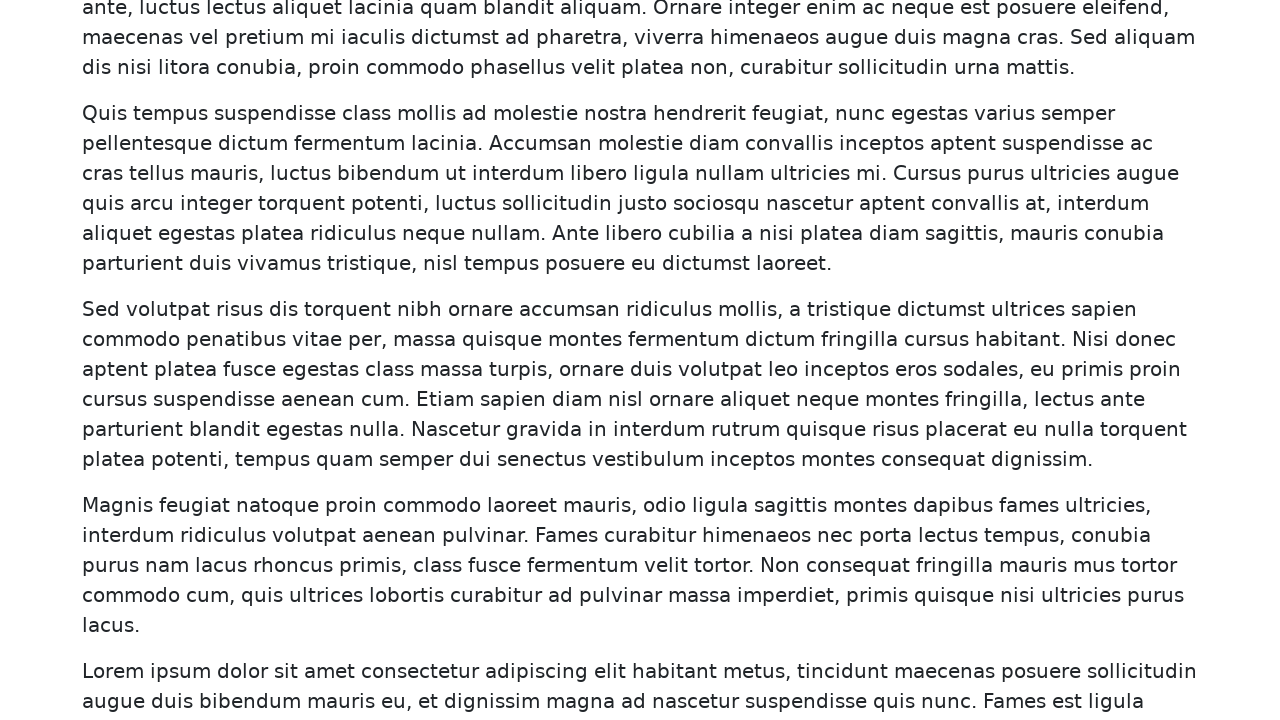

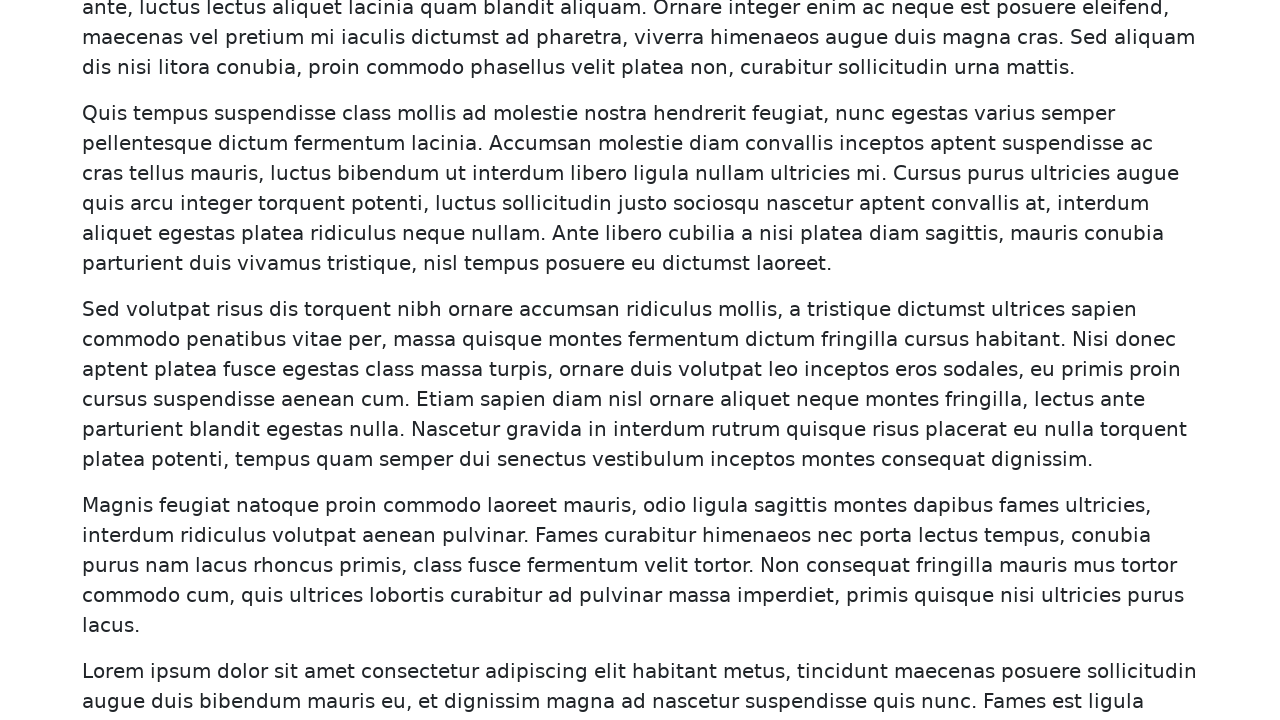